Automates a multi-step company formation process by filling out company details, agent information, ownership details, and proceeding to payment on a business registration portal.

Starting URL: https://app.docuport.app/company-formation/resident

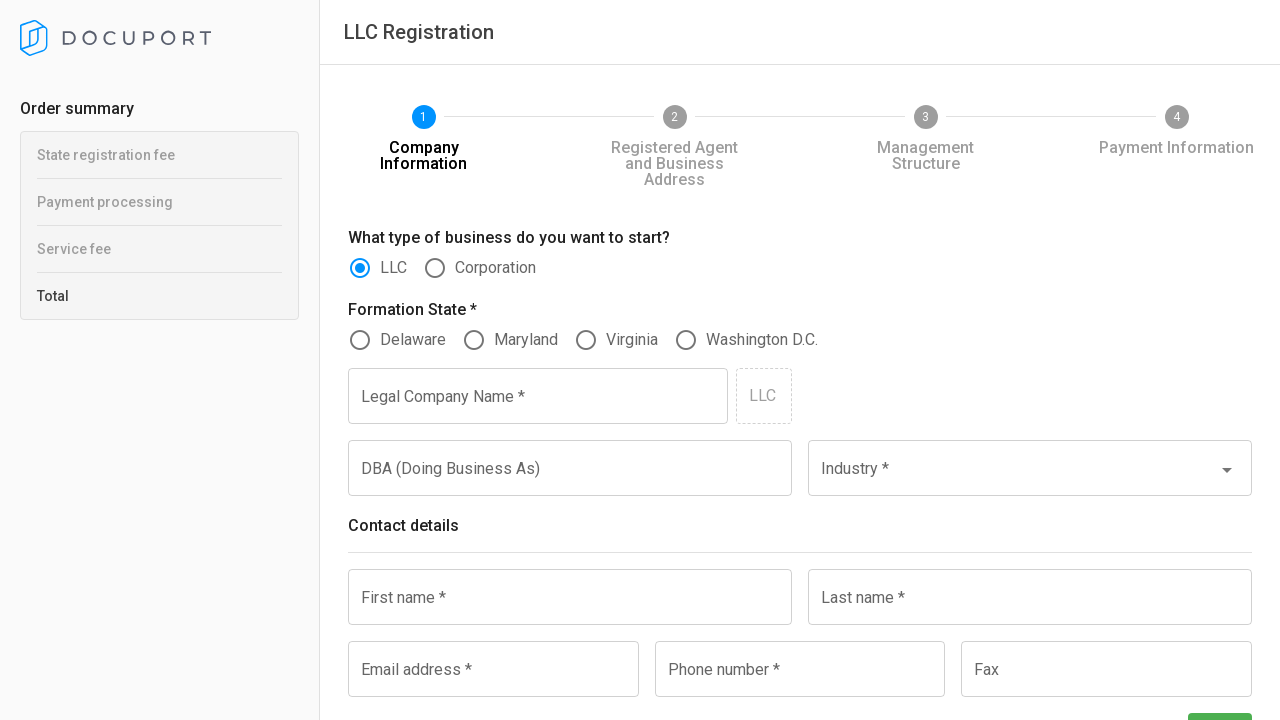

Selected Maryland as formation state at (526, 340) on xpath=//*[text()='Maryland']
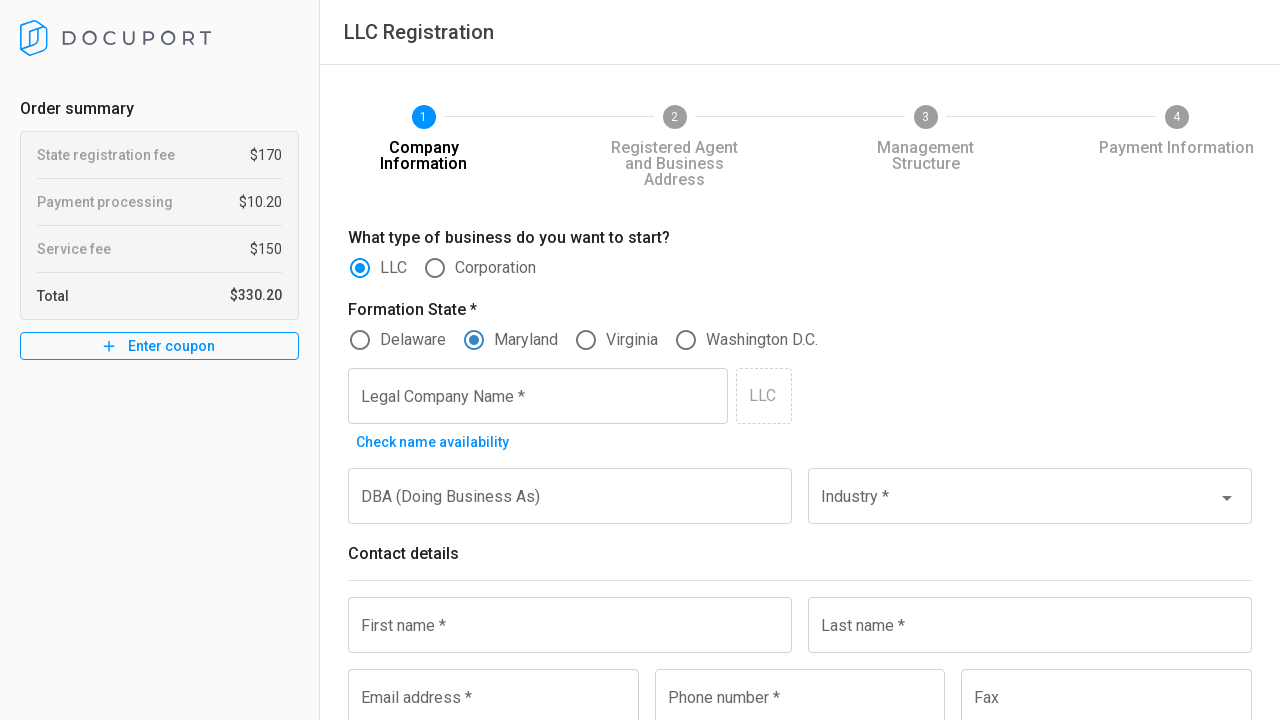

Filled company name as 'Acme Corporation' on //label[text()='Legal Company Name  *']/following-sibling::input[@type='text']
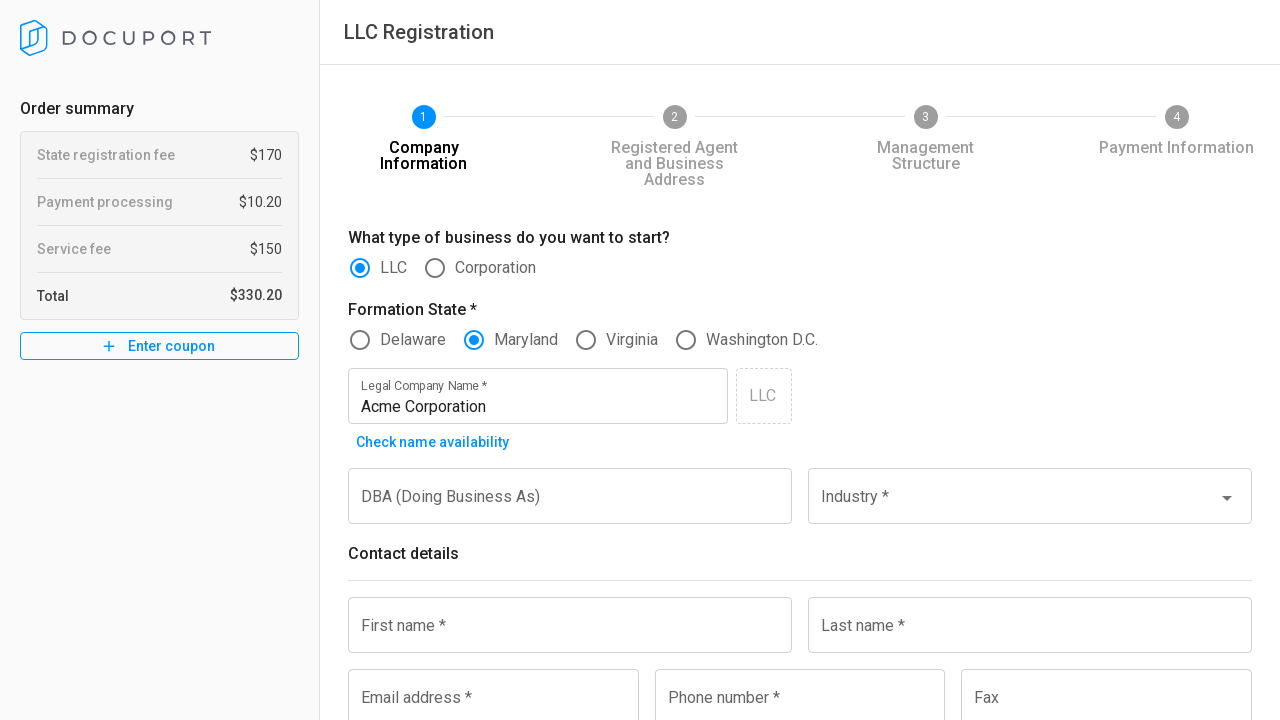

Clicked industry dropdown at (1014, 507) on xpath=//label[text()='Industry *']/following-sibling::input[@type='text']
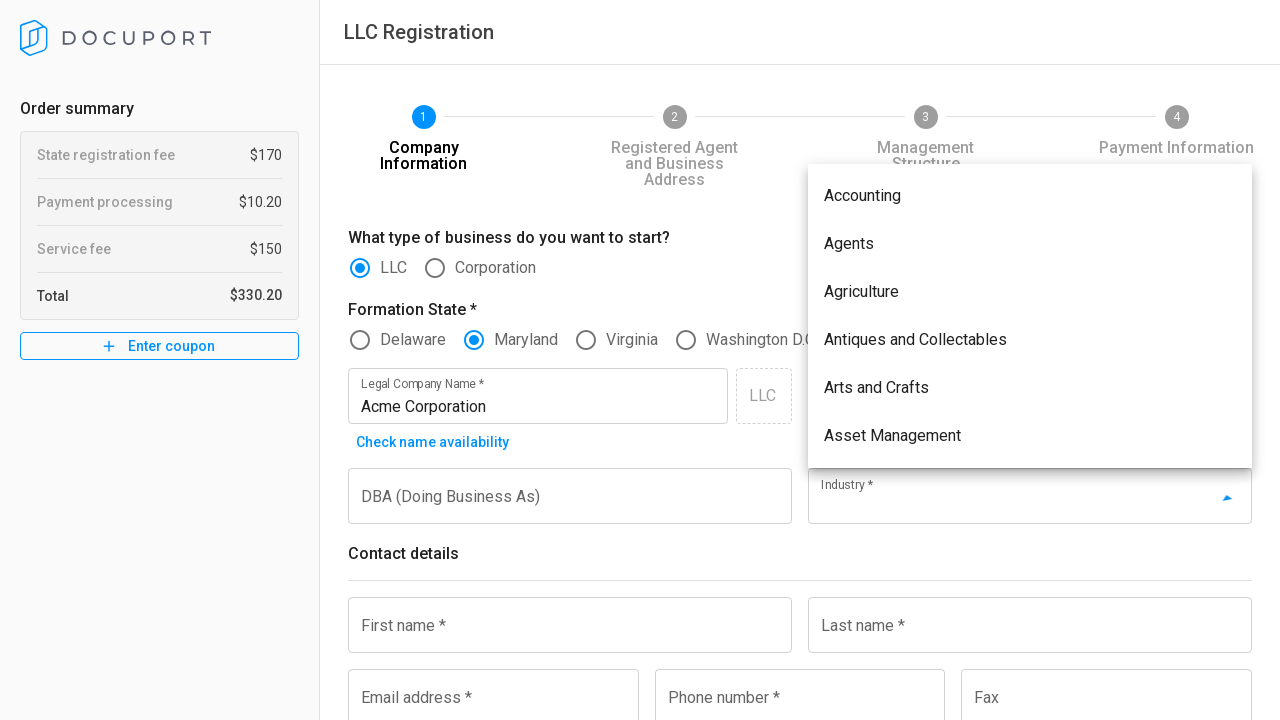

Selected 'Arts and Crafts' as industry at (1030, 388) on xpath=//div[text()='Arts and Crafts']
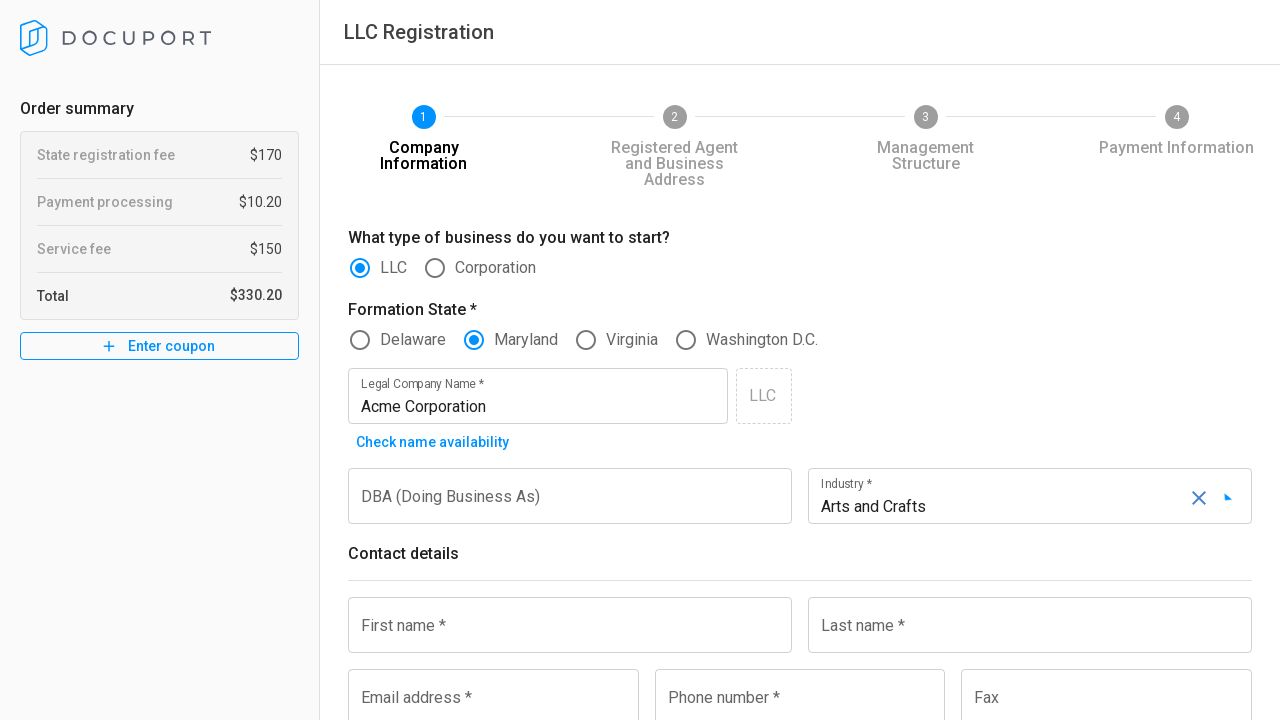

Filled first name as 'Michael' on //label[text()='First name *']/following-sibling::input[@type='text'][1]
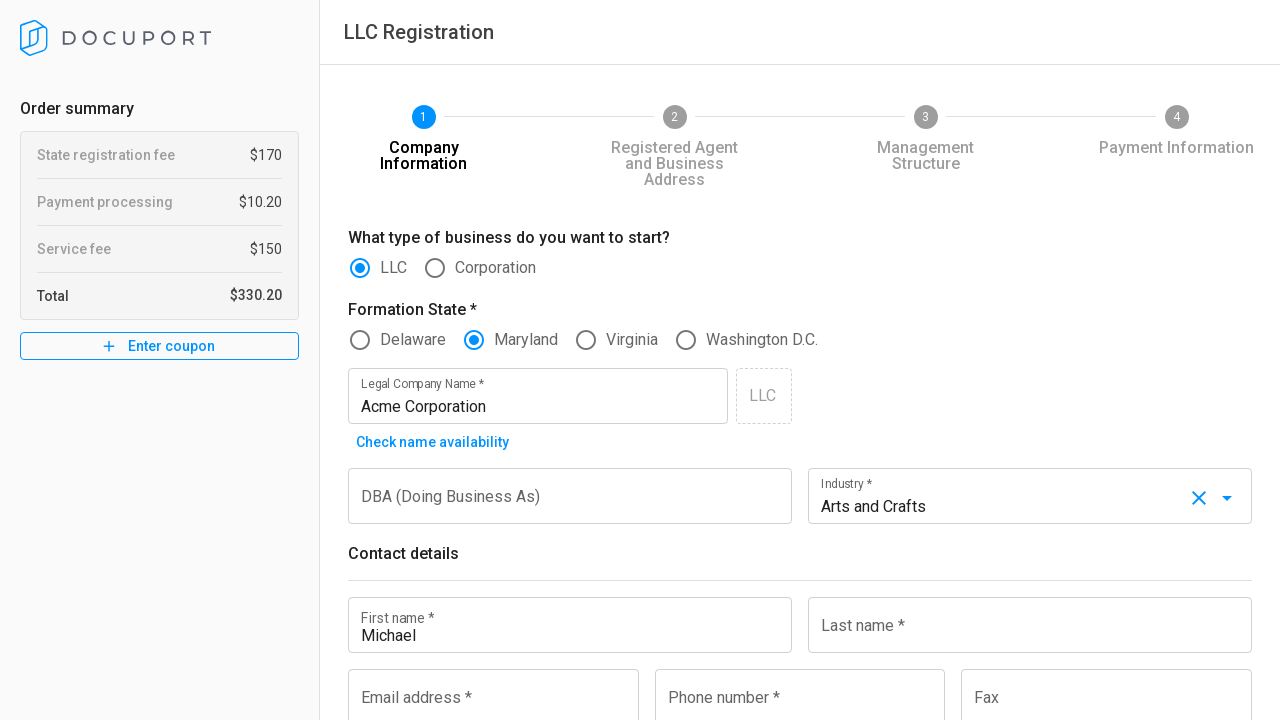

Filled last name as 'Johnson' on //label[text()='Last name *']/following-sibling::input[@type='text'][1]
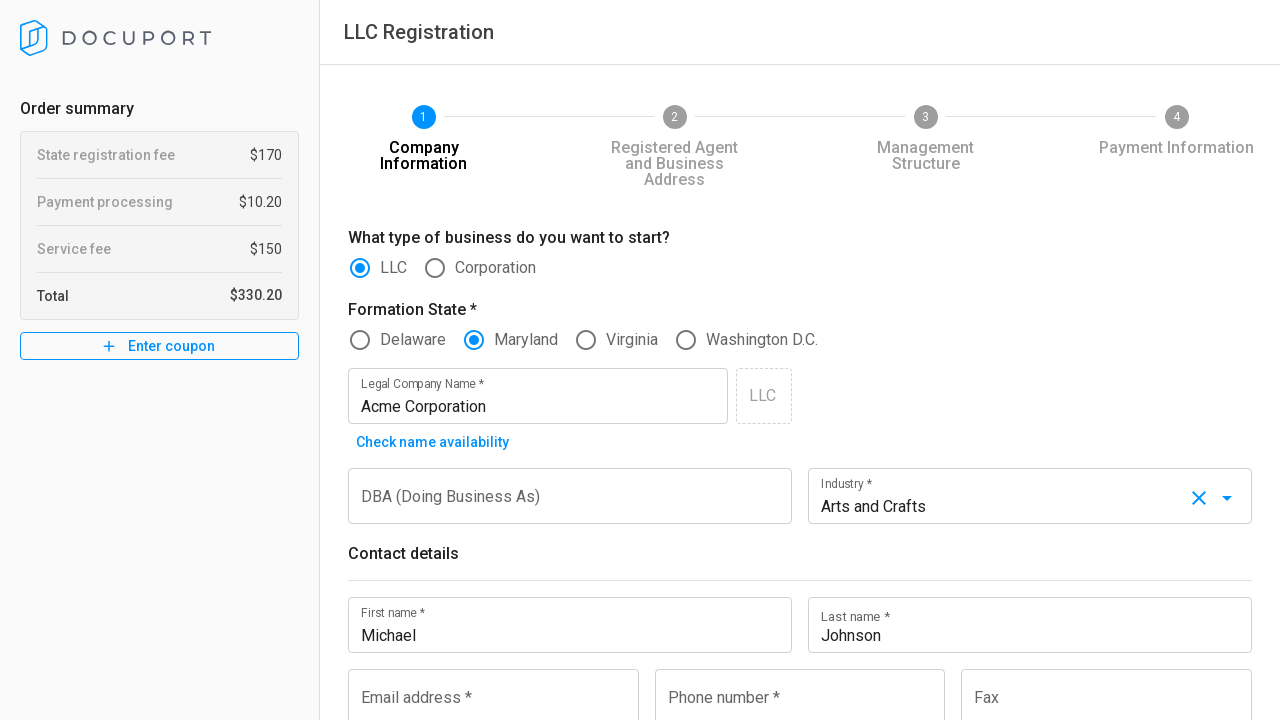

Filled email address as 'michael.johnson@testmail.com' on //label[text()='Email address *']/following-sibling::input[@type='text'][1]
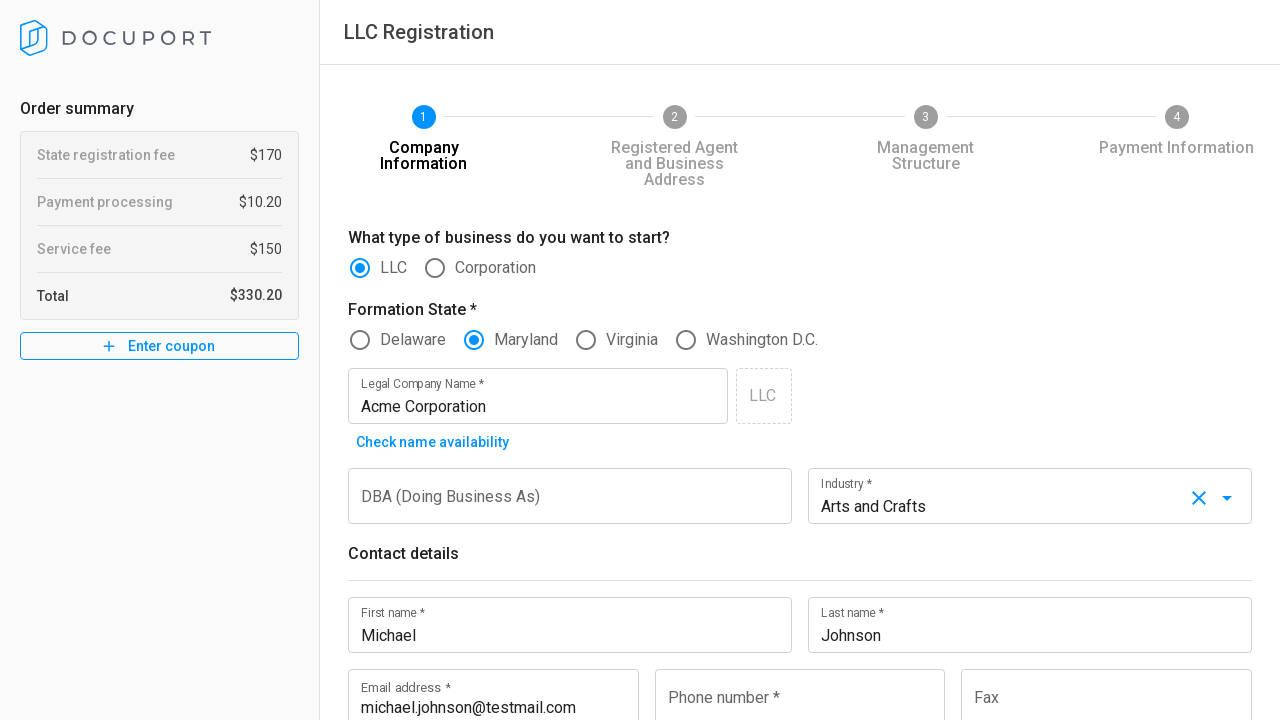

Filled phone number as '+12025551234' on //label[text()='Phone number *']/following-sibling::input[@type='text'][1]
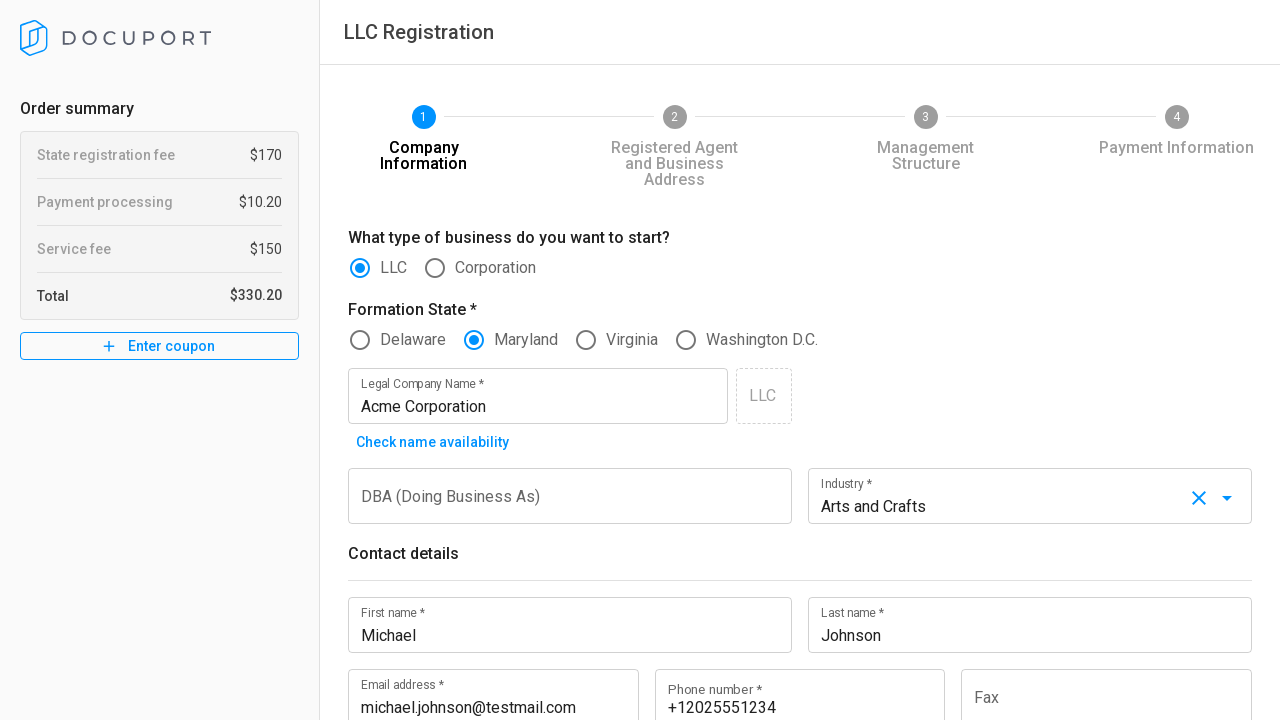

Submitted company information form at (1220, 686) on xpath=//button[@type='submit']/span
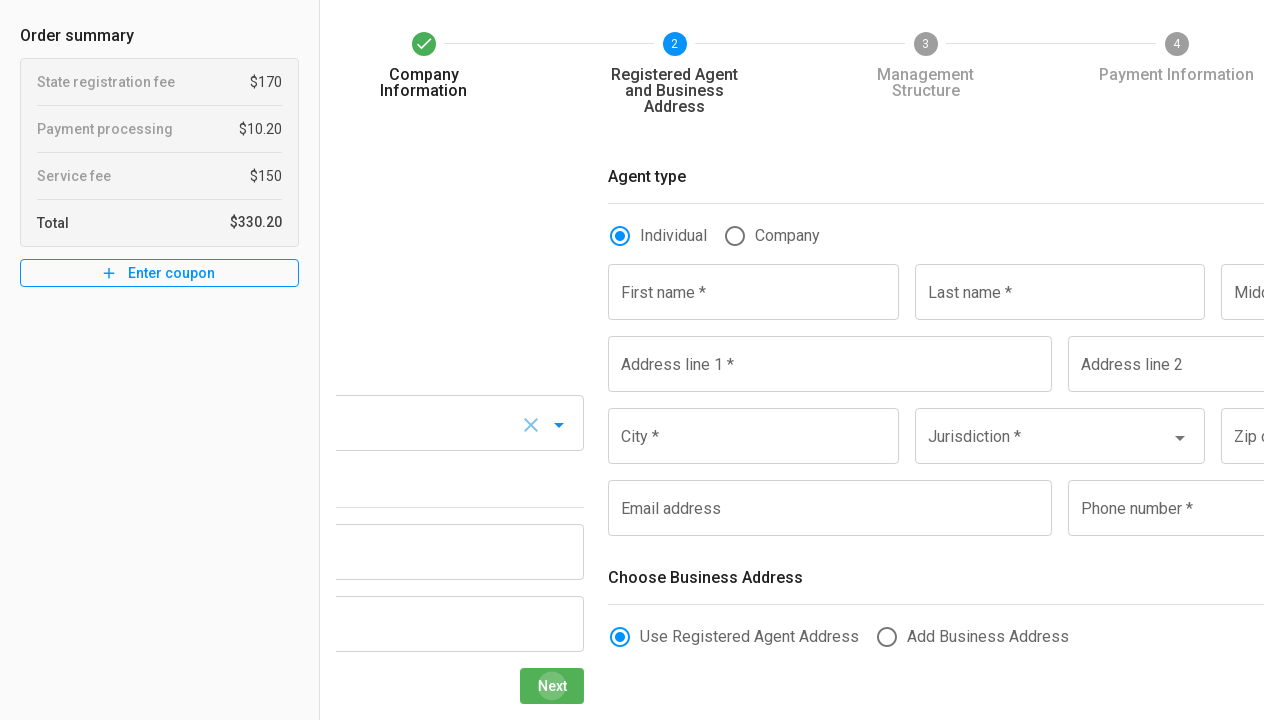

Waited for agent information page to load
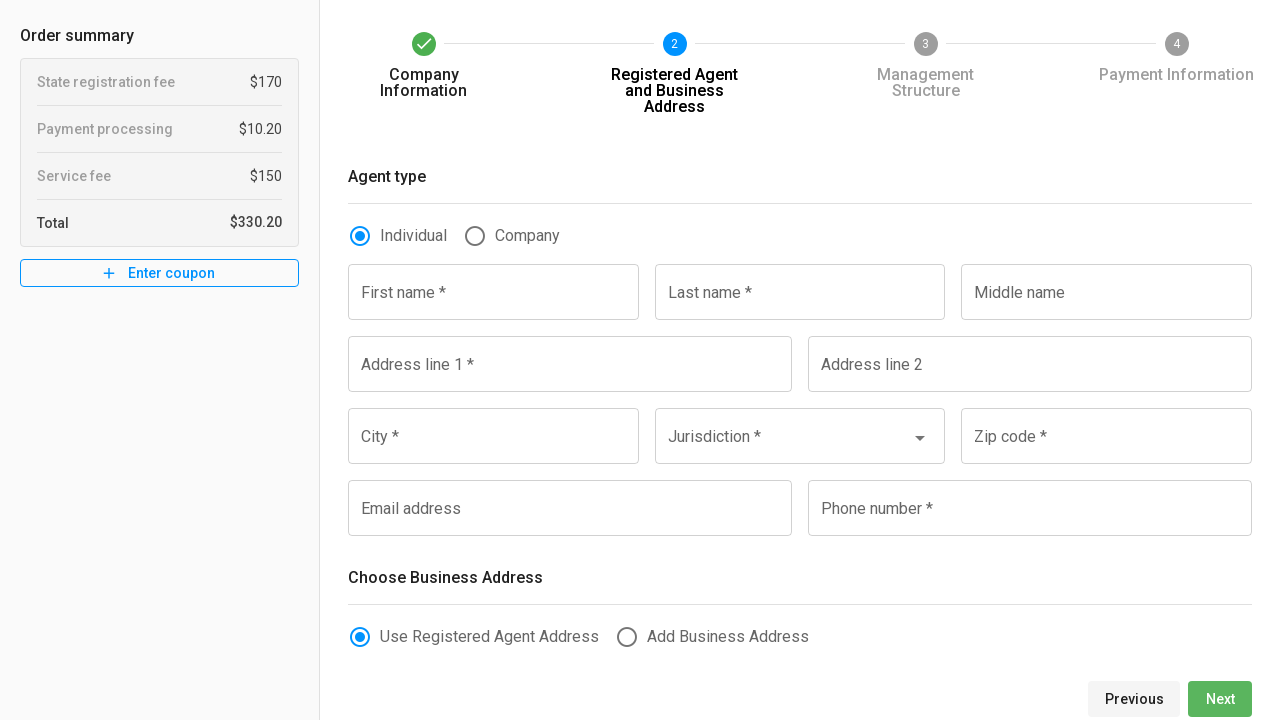

Filled agent first name as 'Robert' on (//label[text()='First name *']/following-sibling::input[@type='text'])[2]
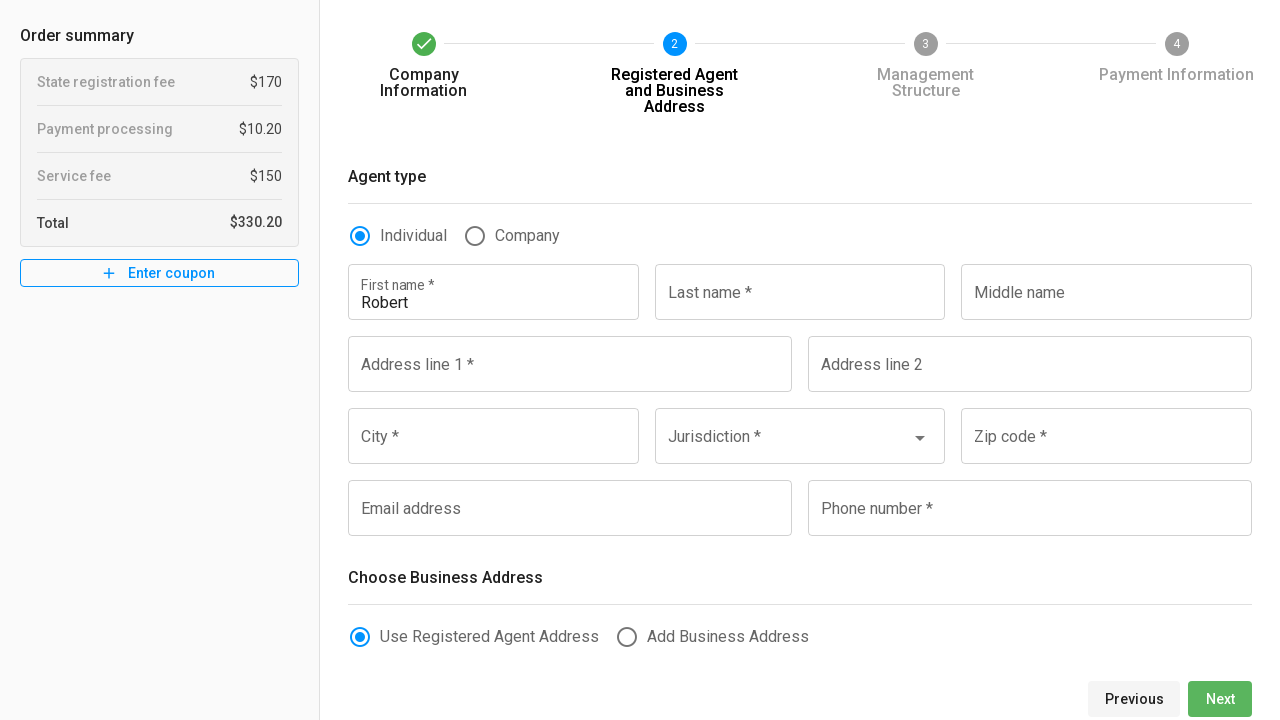

Filled agent last name as 'Williams' on (//label[text()='Last name *']/following-sibling::input[@type='text'])[2]
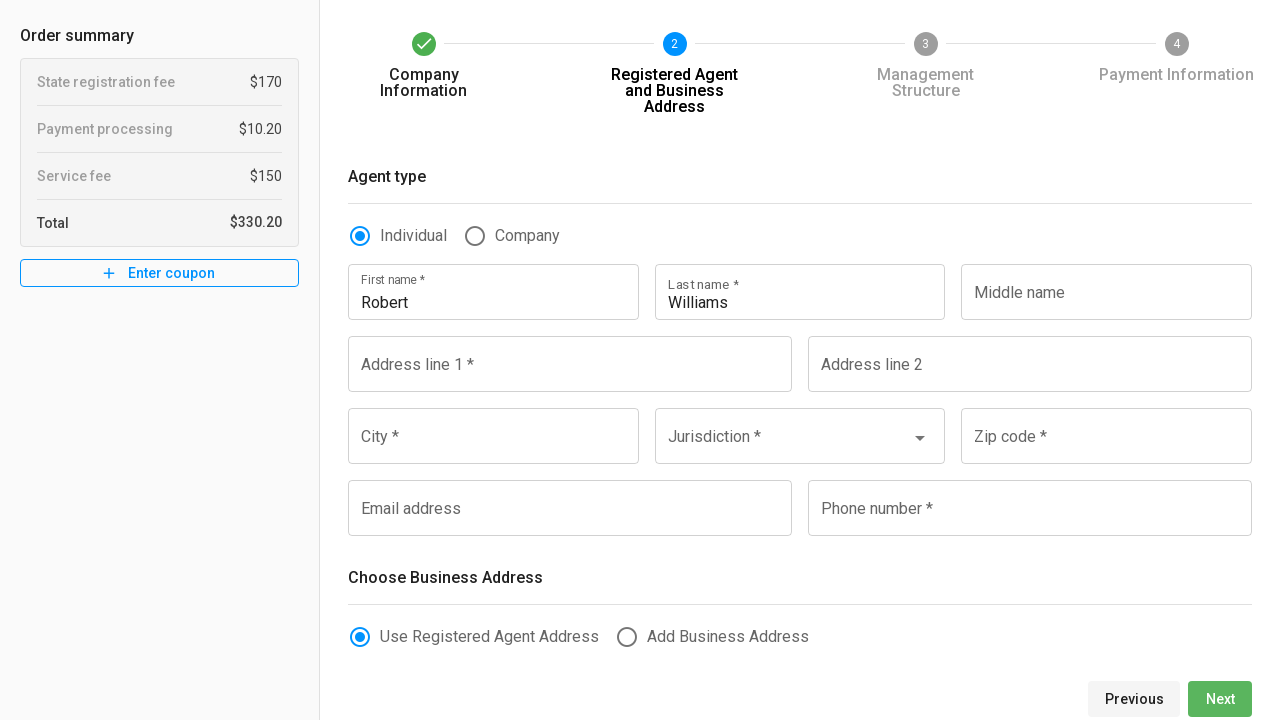

Filled agent address as '789 Business Parkway' on //label[text()='Address line 1 *']/following-sibling::input
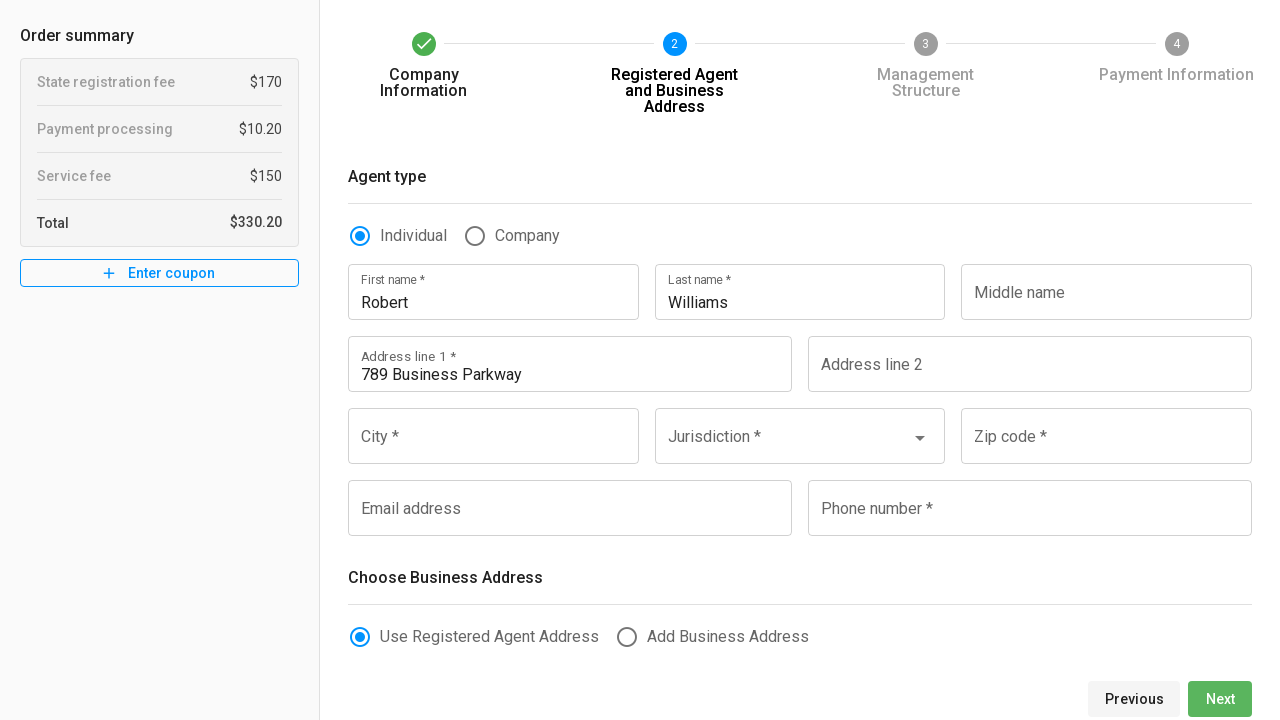

Filled agent city as 'Baltimore' on //label[text()='City *']/following-sibling::input
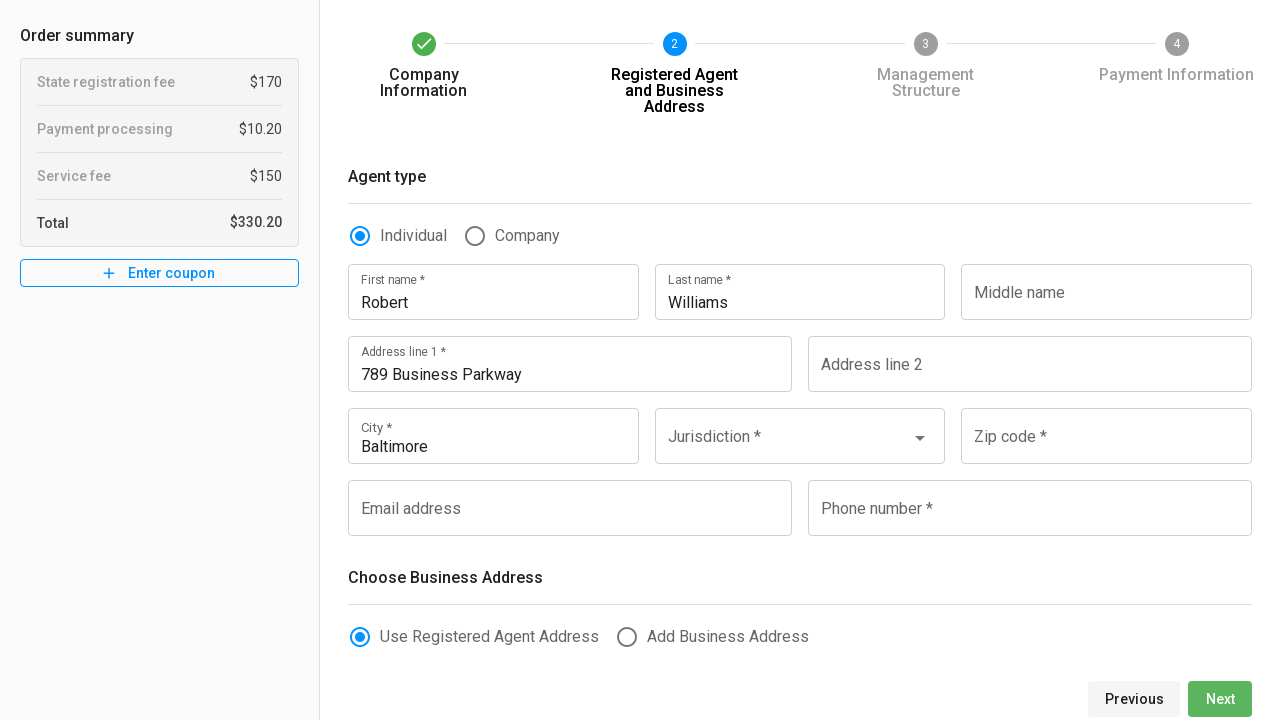

Clicked jurisdiction dropdown at (784, 447) on (//label[text()='Jurisdiction *']/following-sibling::input)[1]
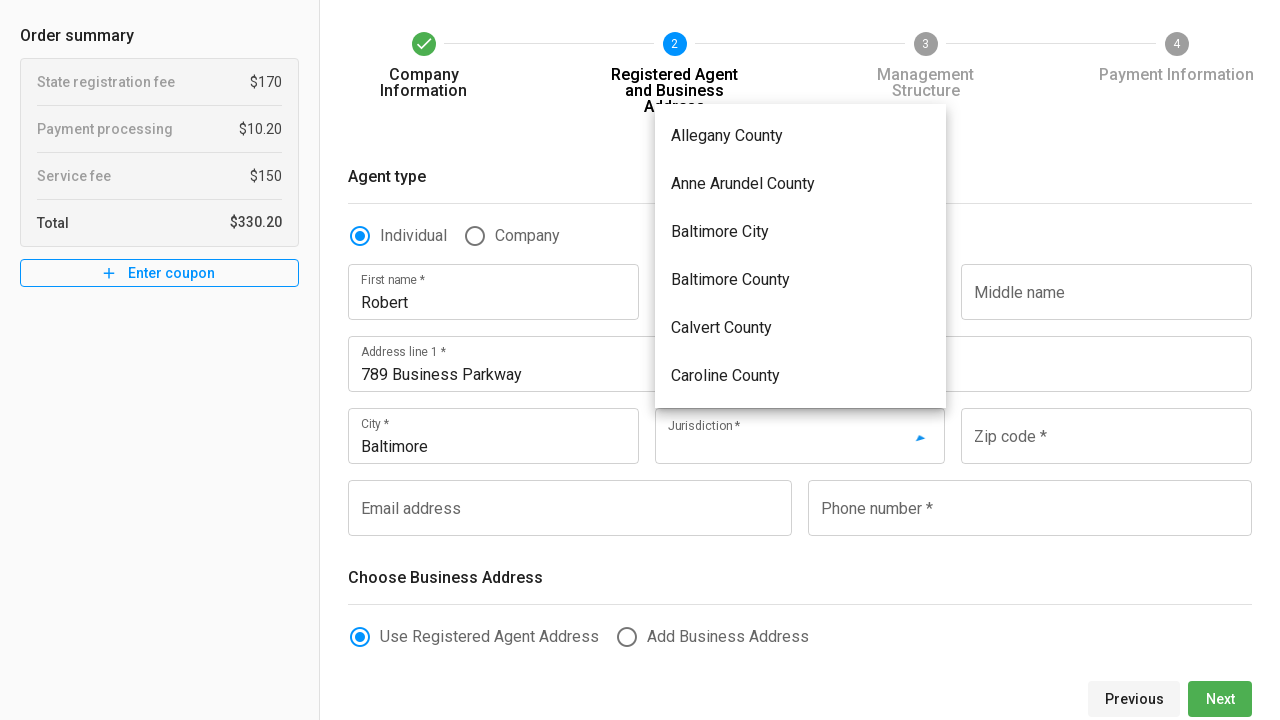

Selected 'Caroline County' as jurisdiction at (800, 376) on xpath=//div[text()='Caroline County']
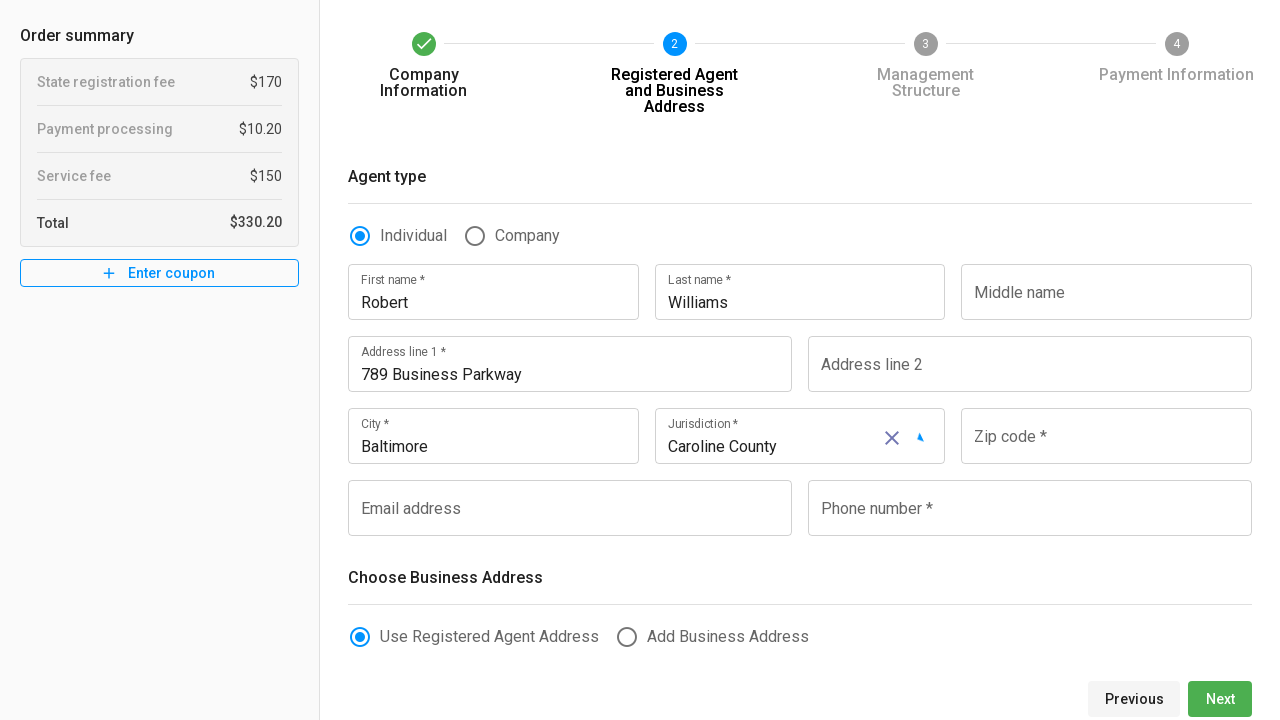

Filled zip code as '21201' on //label[text()='Zip code *']/following-sibling::input
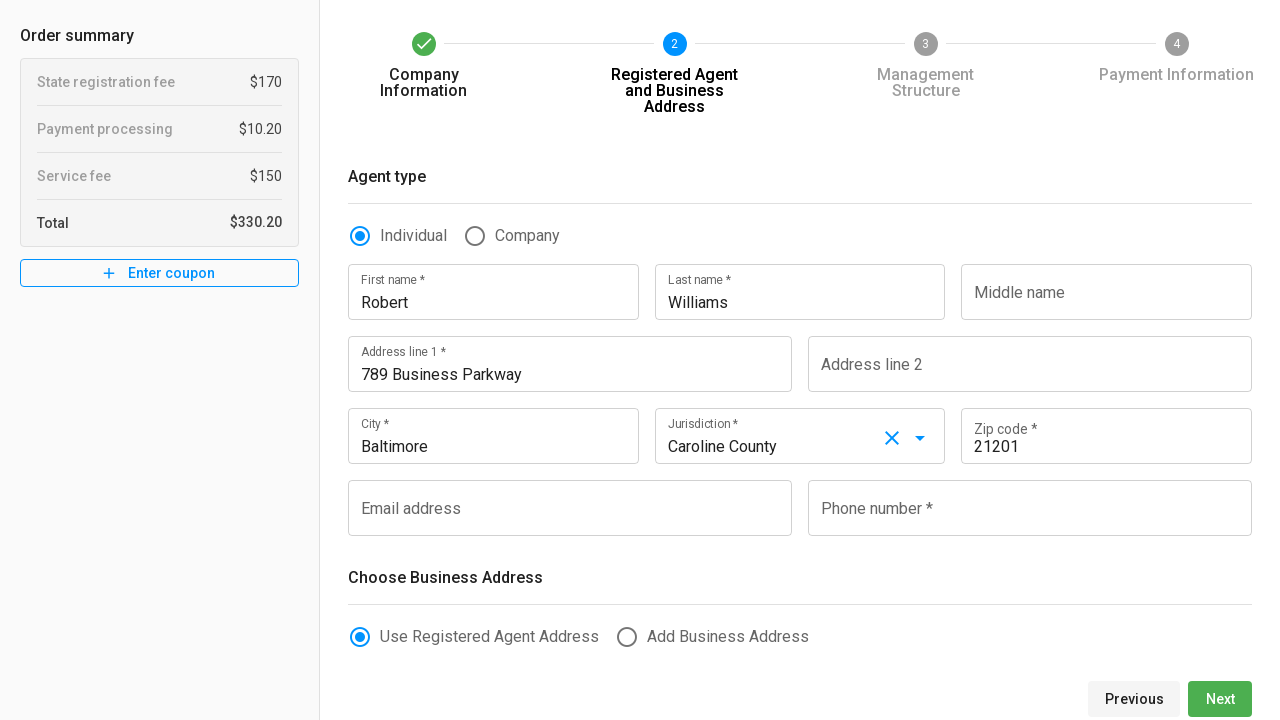

Filled agent phone number as '+12025559876' on (//label[text()='Phone number *']/following-sibling::input)[2]
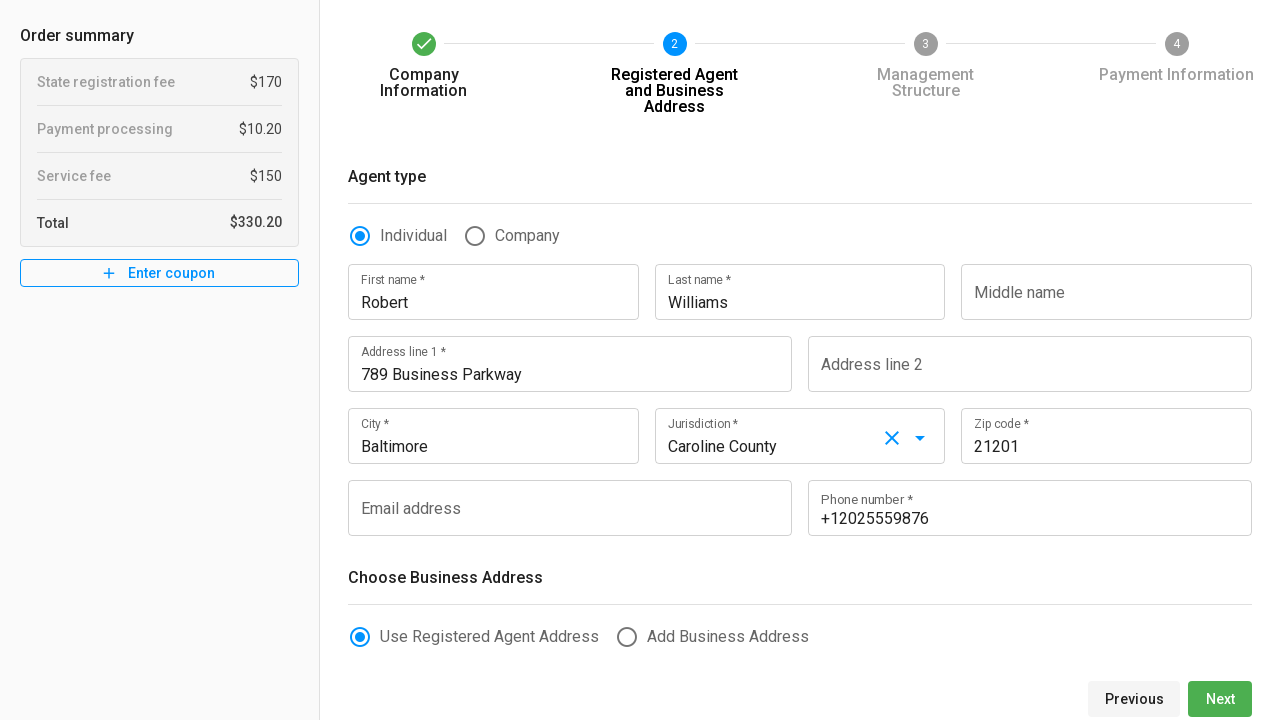

Submitted agent information form at (1220, 699) on (//button[@type='submit']/span)[2]
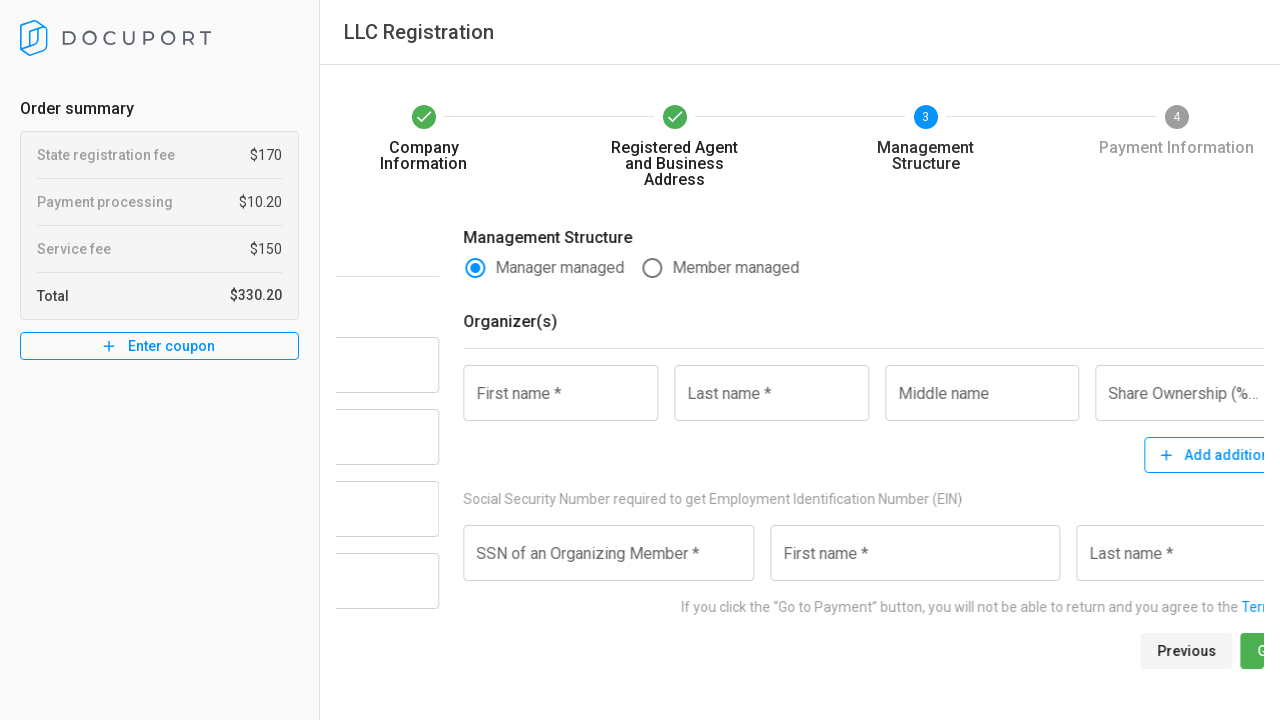

Waited for ownership and EIN information page to load
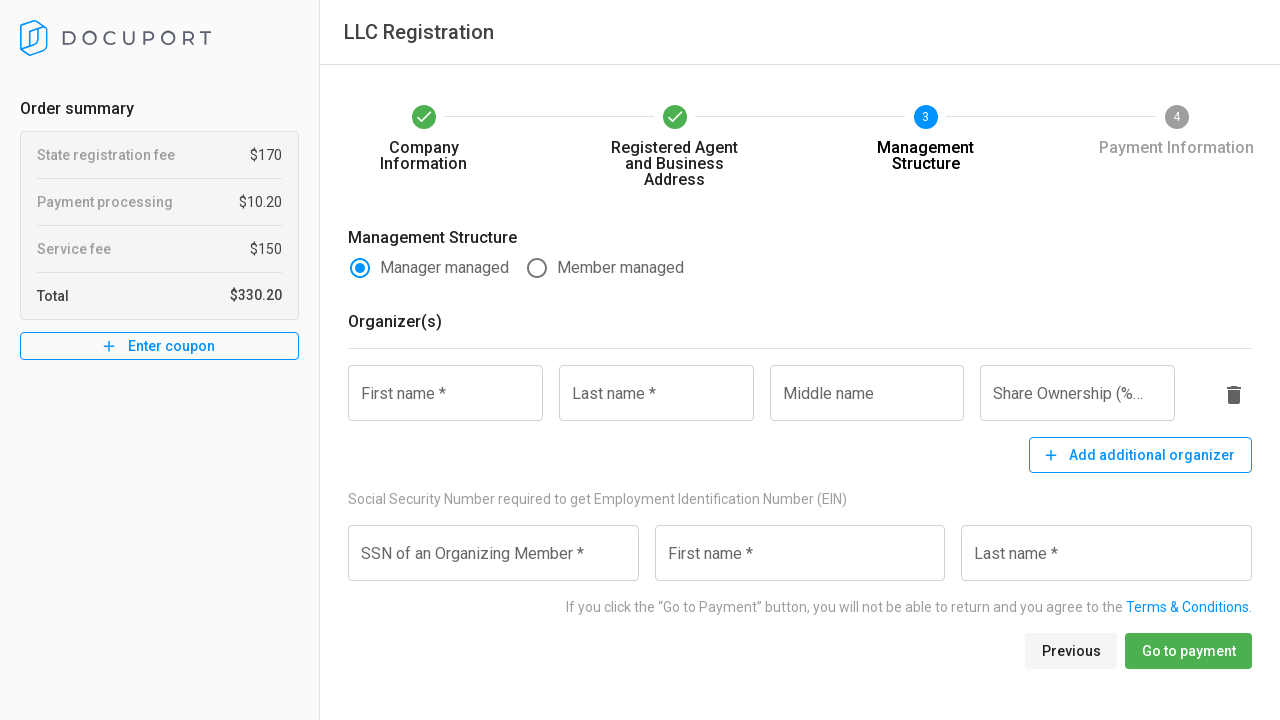

Filled ownership first name as 'Robert' on (//label[text()='First name *']/following-sibling::input[@type='text'])[3]
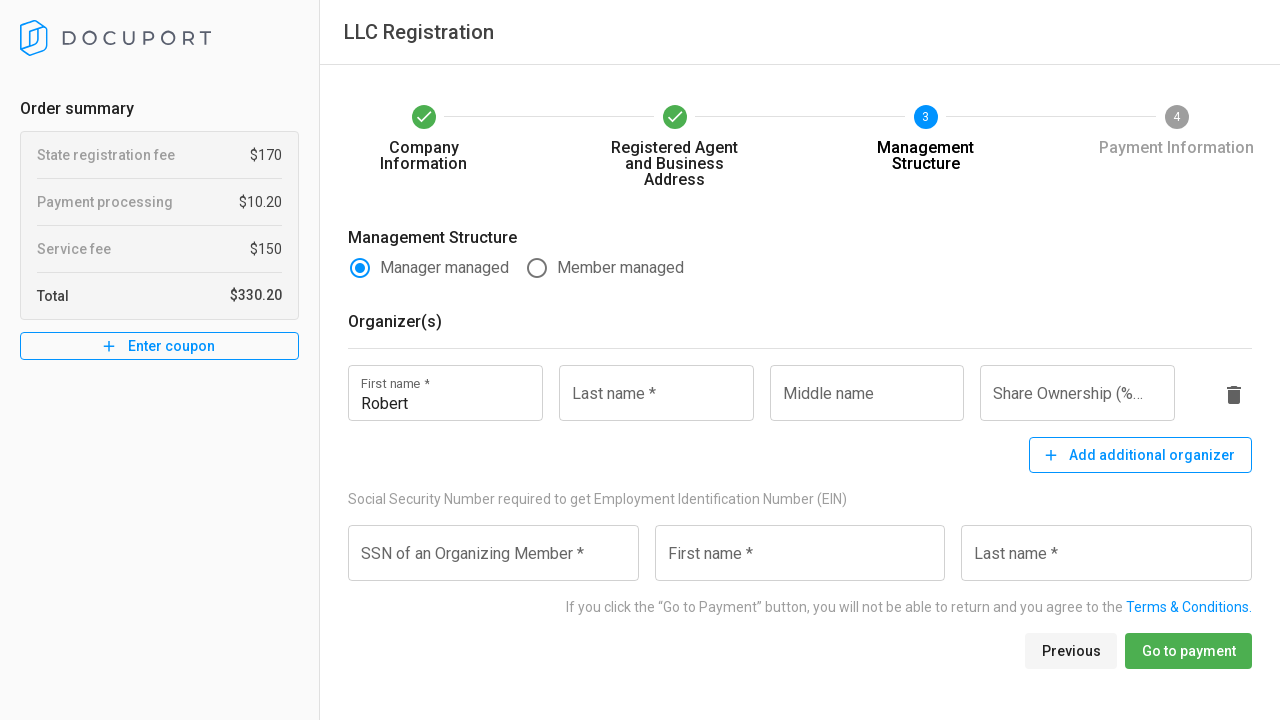

Filled ownership last name as 'Williams' on (//label[text()='Last name *']/following-sibling::input[@type='text'])[3]
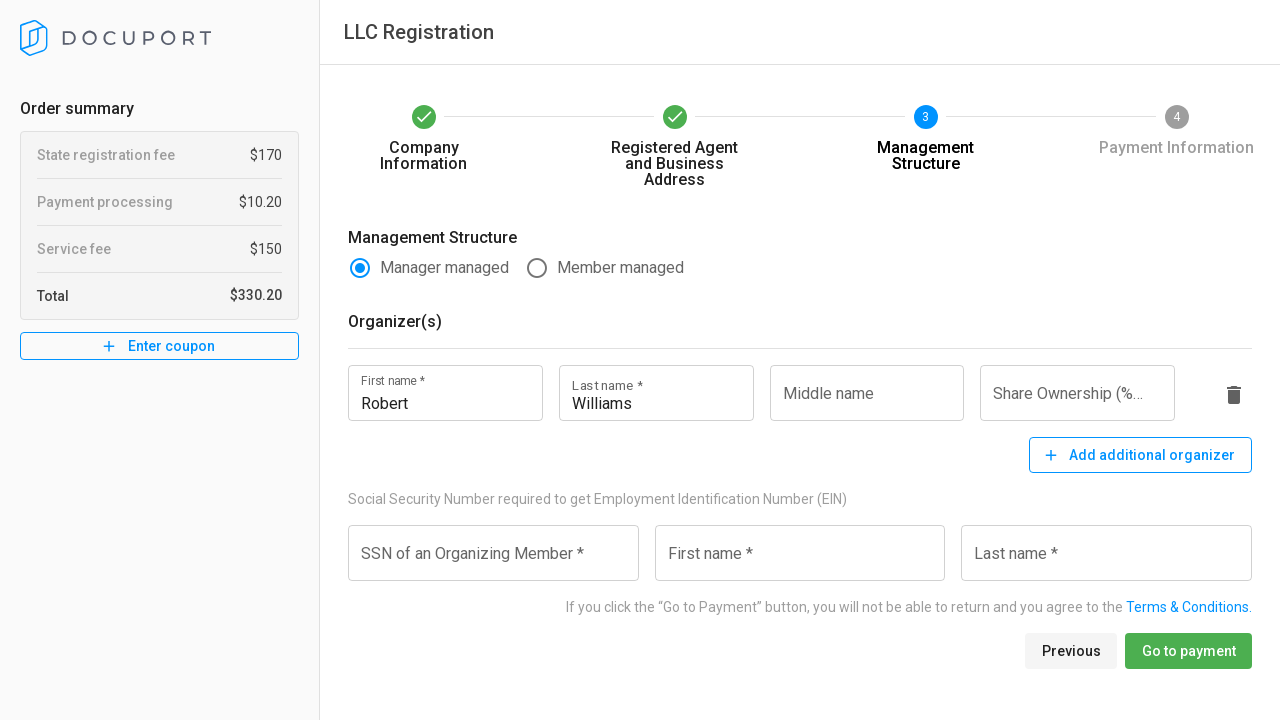

Clicked share ownership percentage field at (1078, 404) on xpath=//label[text()='Share Ownership (%) *']/following-sibling::input
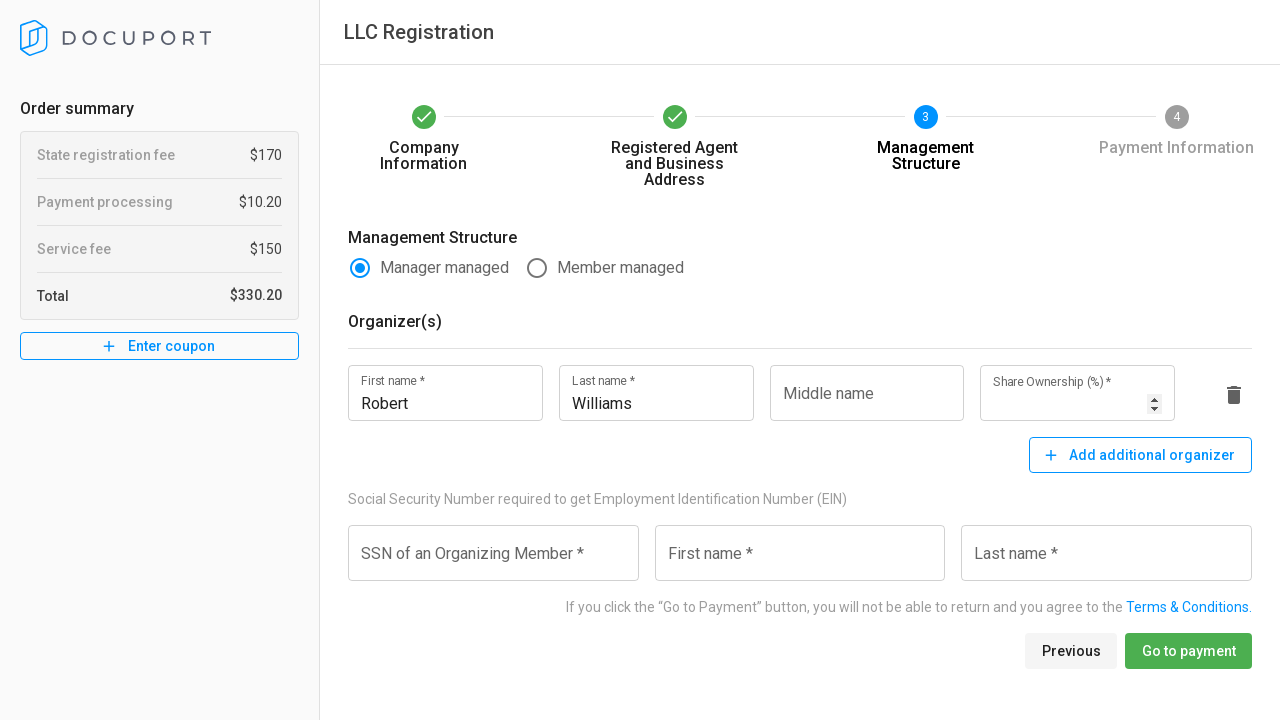

Filled share ownership percentage as '25%' on //label[text()='Share Ownership (%) *']/following-sibling::input
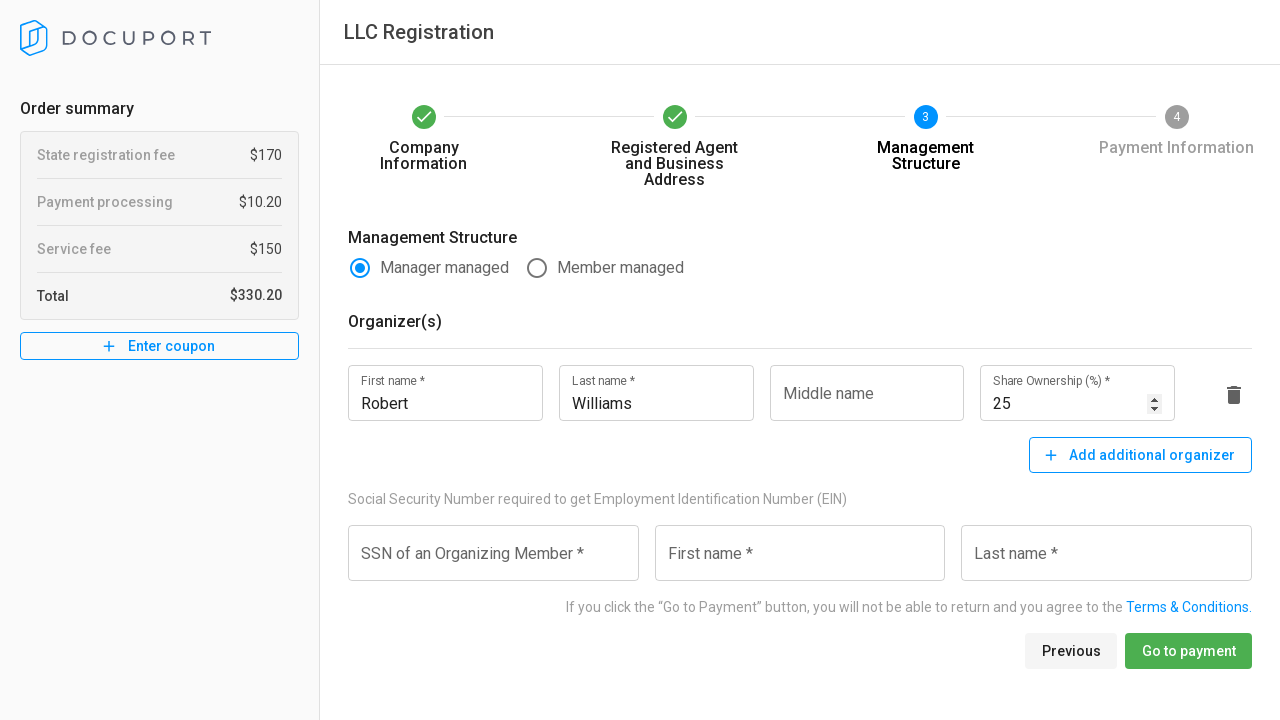

Filled SSN as '987654321' on //label[text()='SSN of an Organizing Member *']/following-sibling::input
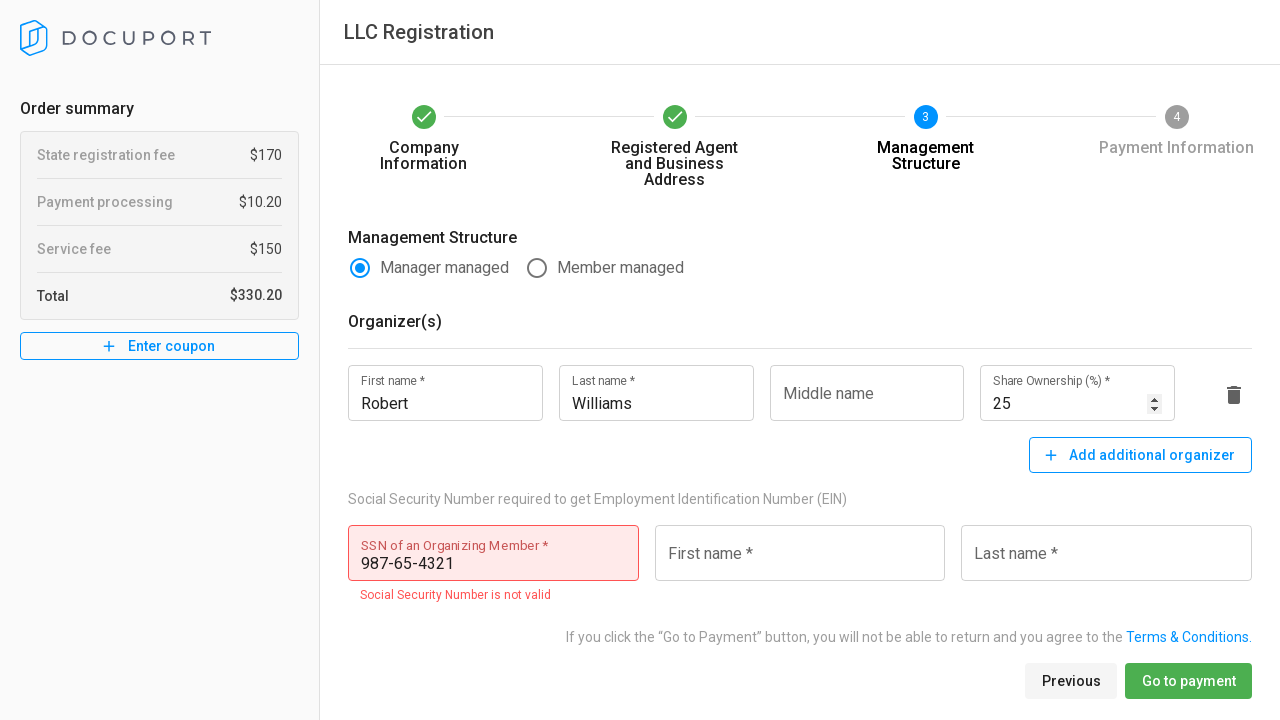

Filled EIN contact first name as 'Sarah' on (//label[text()='First name *']/following-sibling::input[@type='text'])[4]
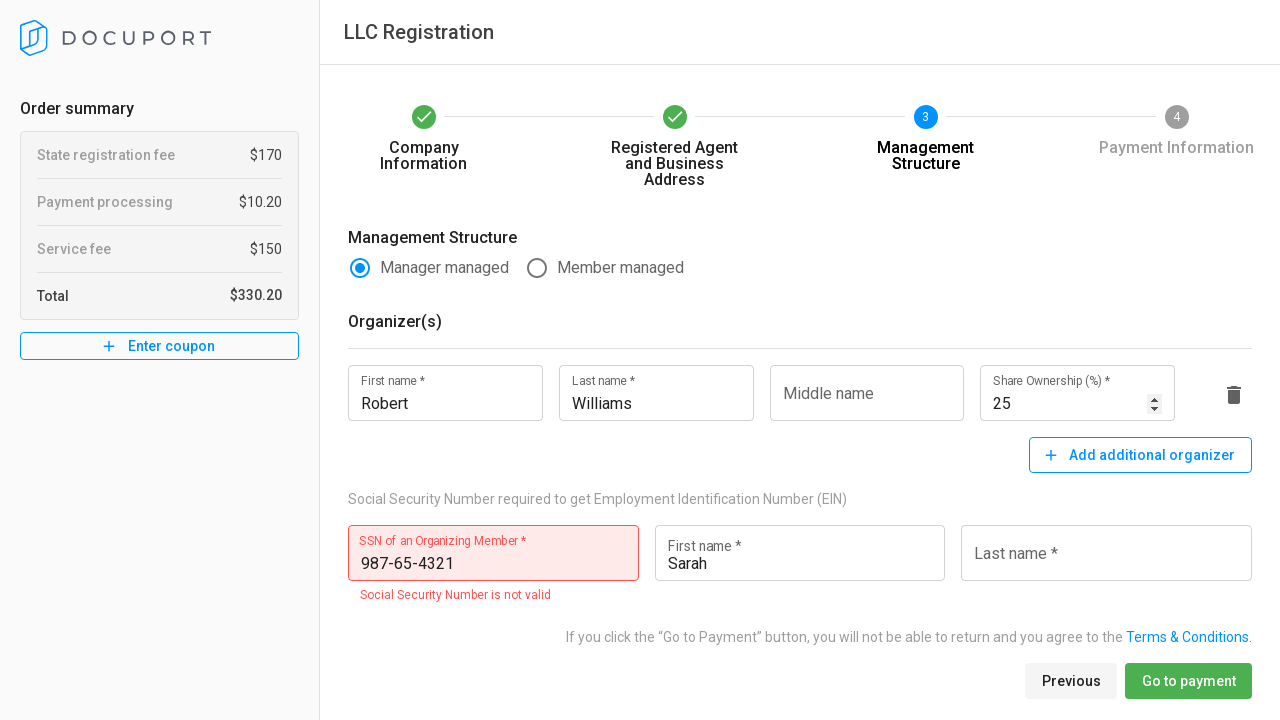

Filled EIN contact last name as 'Davis' on (//label[text()='Last name *']/following-sibling::input[@type='text'])[4]
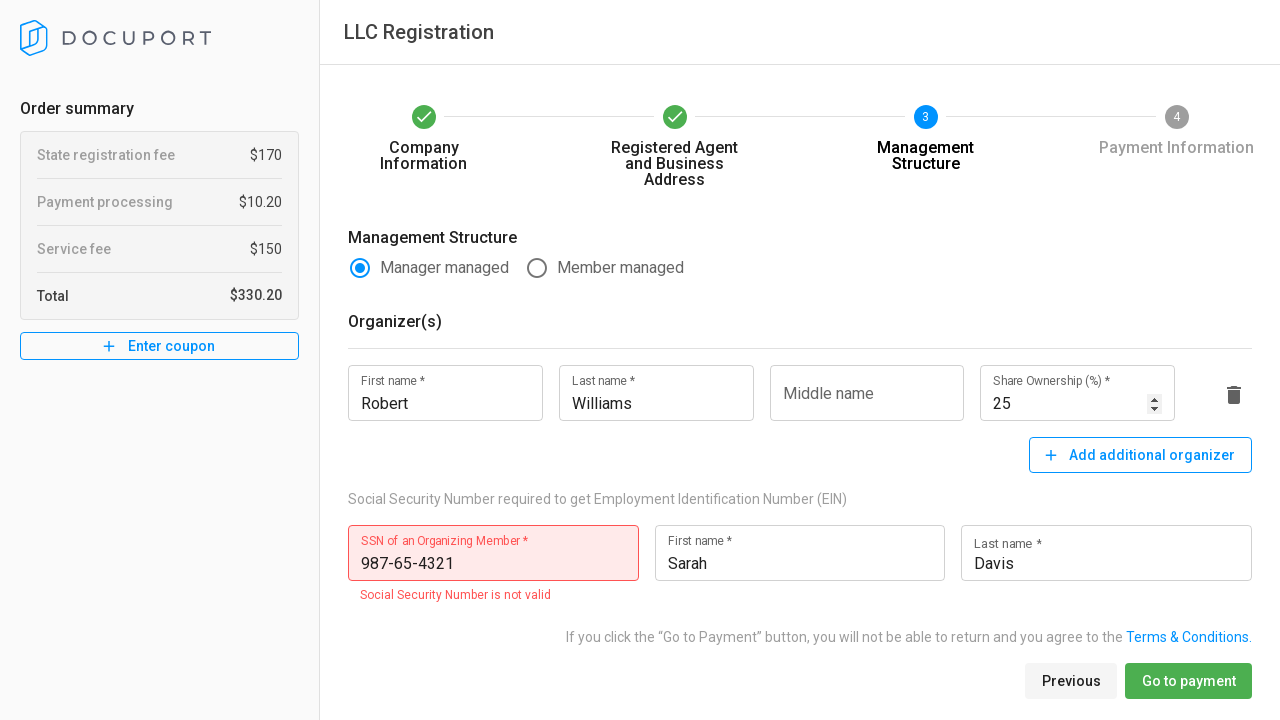

Clicked 'Go to payment' button to proceed to payment page at (1188, 681) on xpath=//span[text()=' Go to payment ']
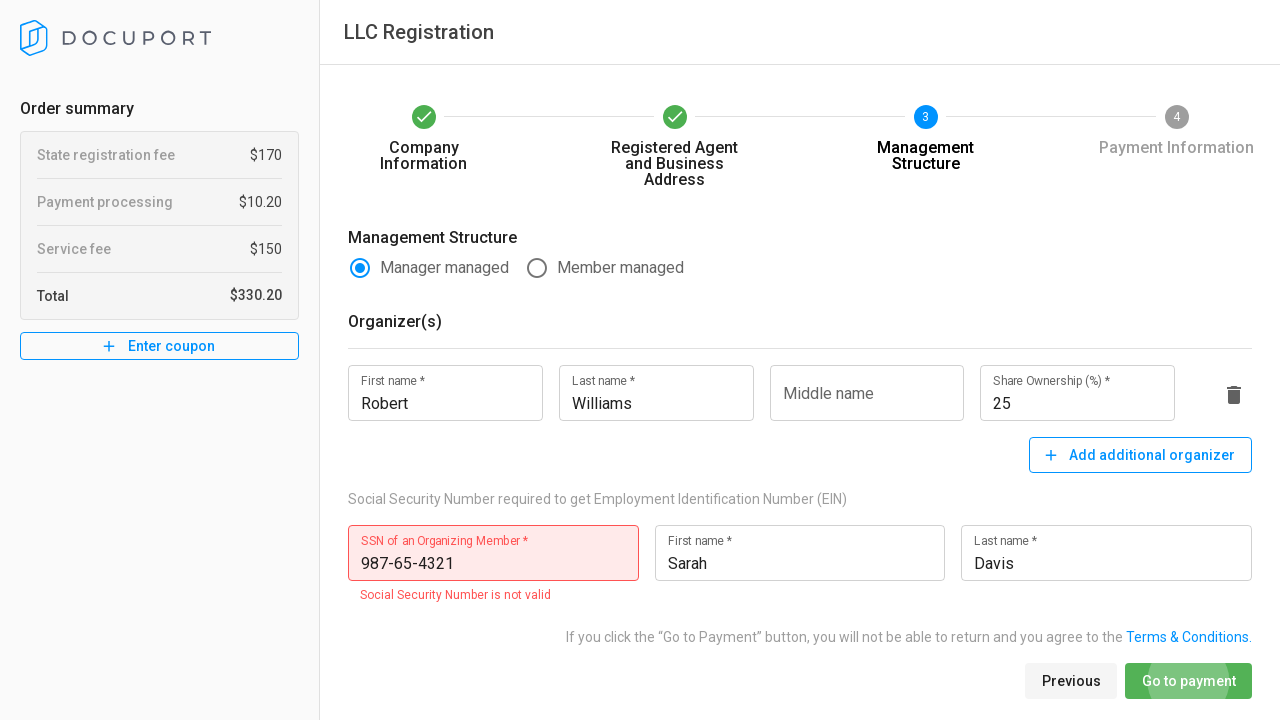

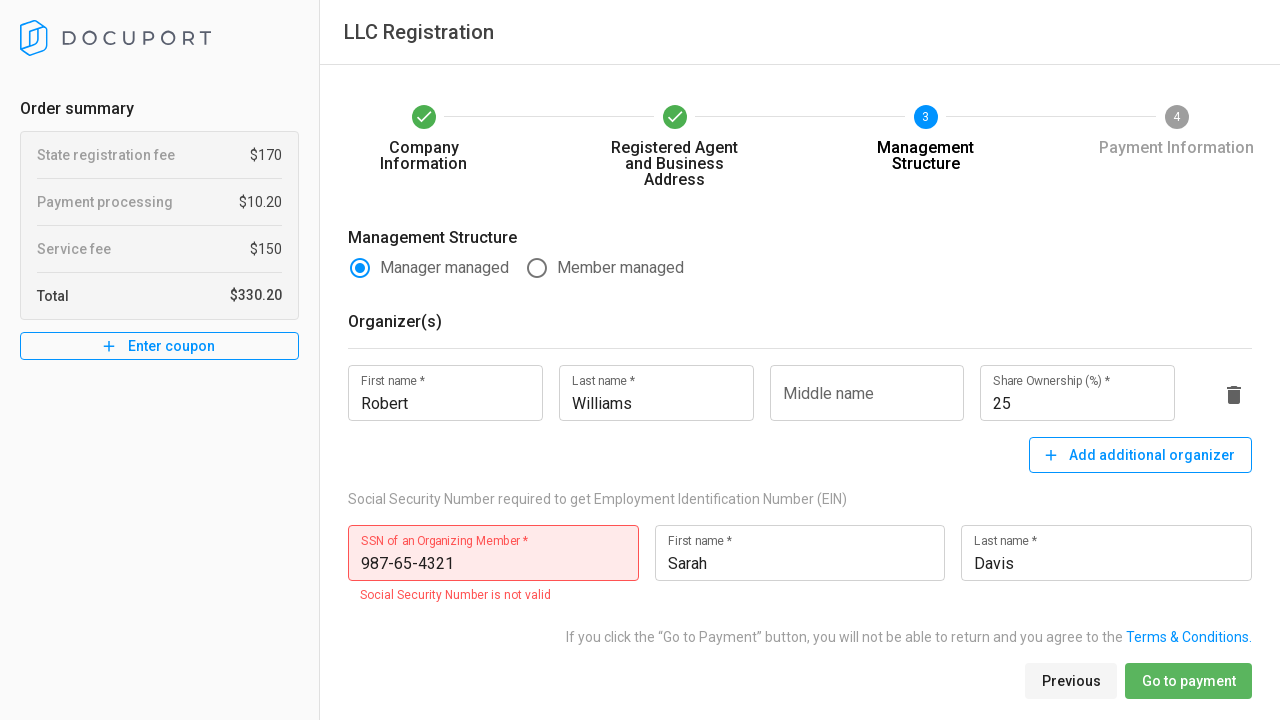